Tests that the Demoblaze homepage loads correctly by verifying the page title contains "STORE"

Starting URL: https://demoblaze.com/

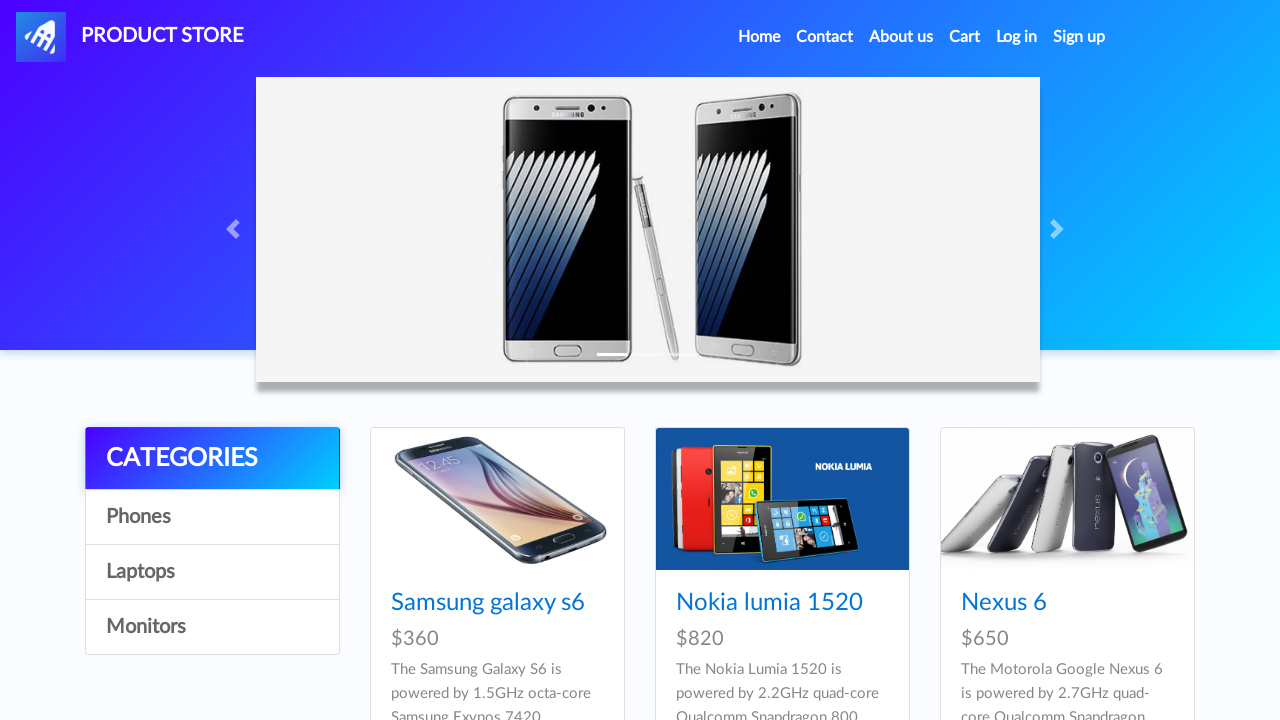

Waited for page to load with domcontentloaded state
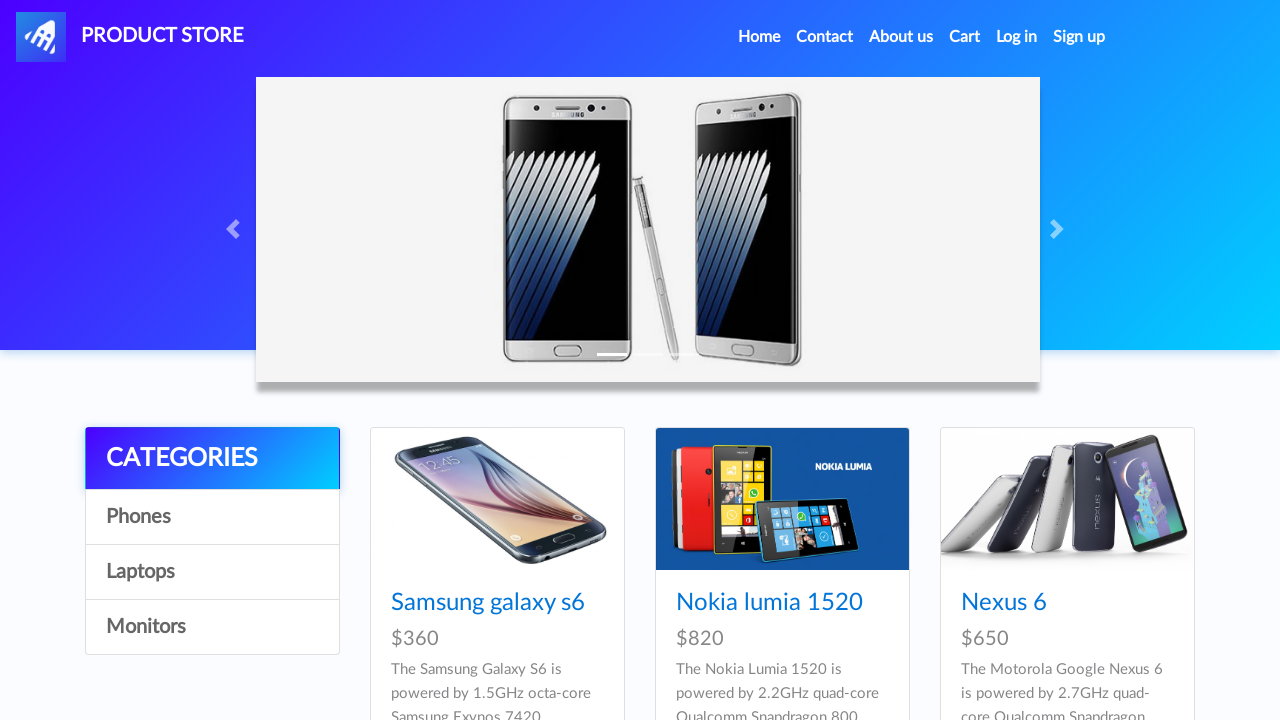

Retrieved page title: STORE
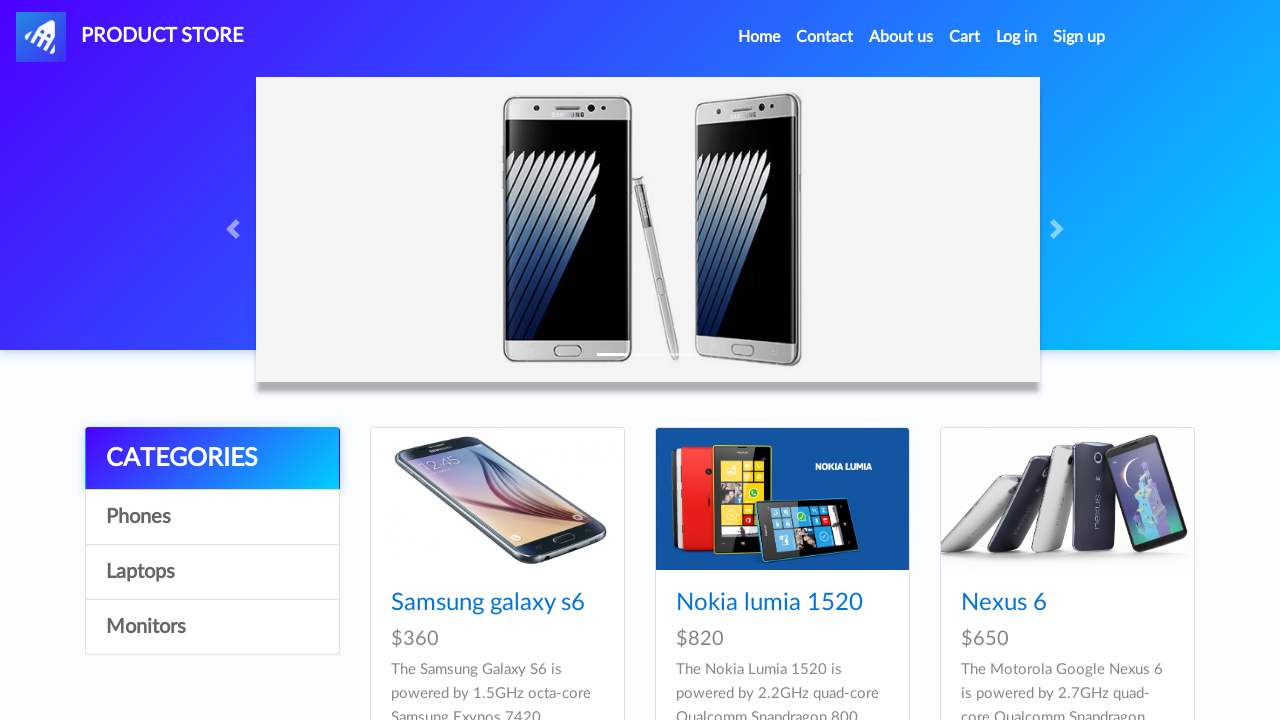

Verified that page title contains 'STORE'
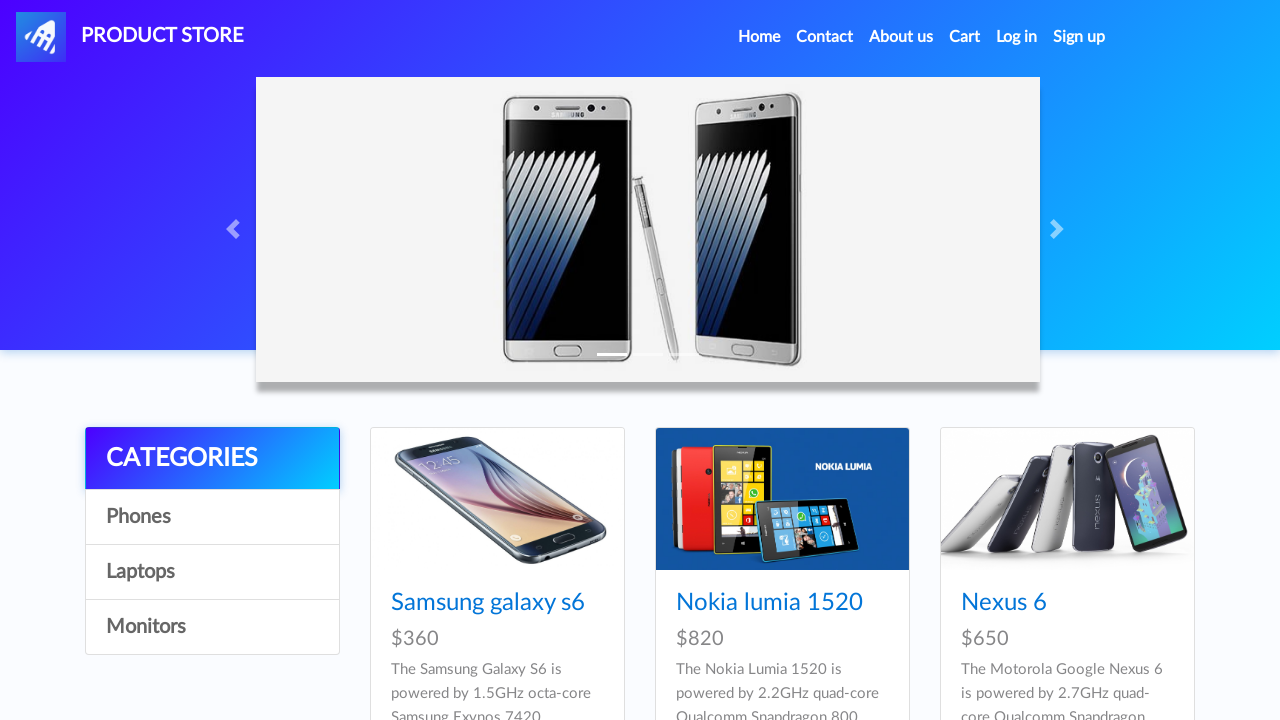

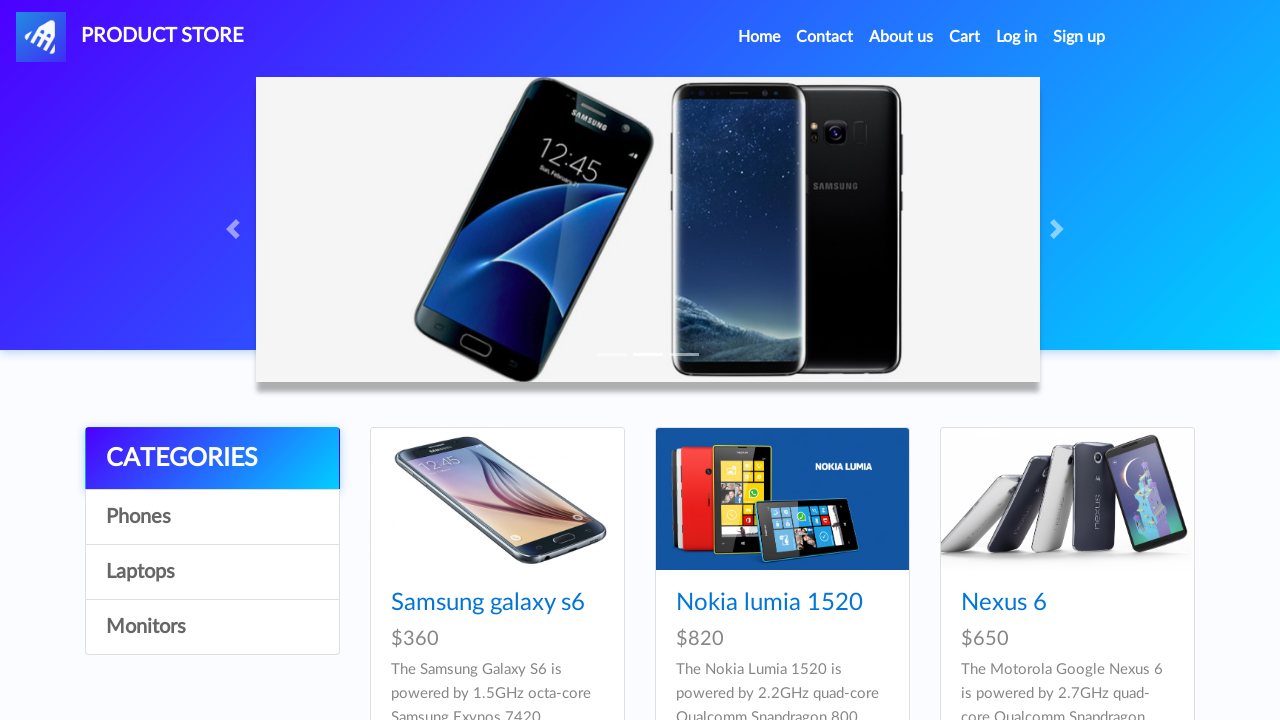